Tests the autocomplete input field by performing a complex keyboard action sequence - typing "Kerem" using shift key to capitalize the first letter, demonstrating keyboard modifier controls.

Starting URL: https://demoqa.com/auto-complete

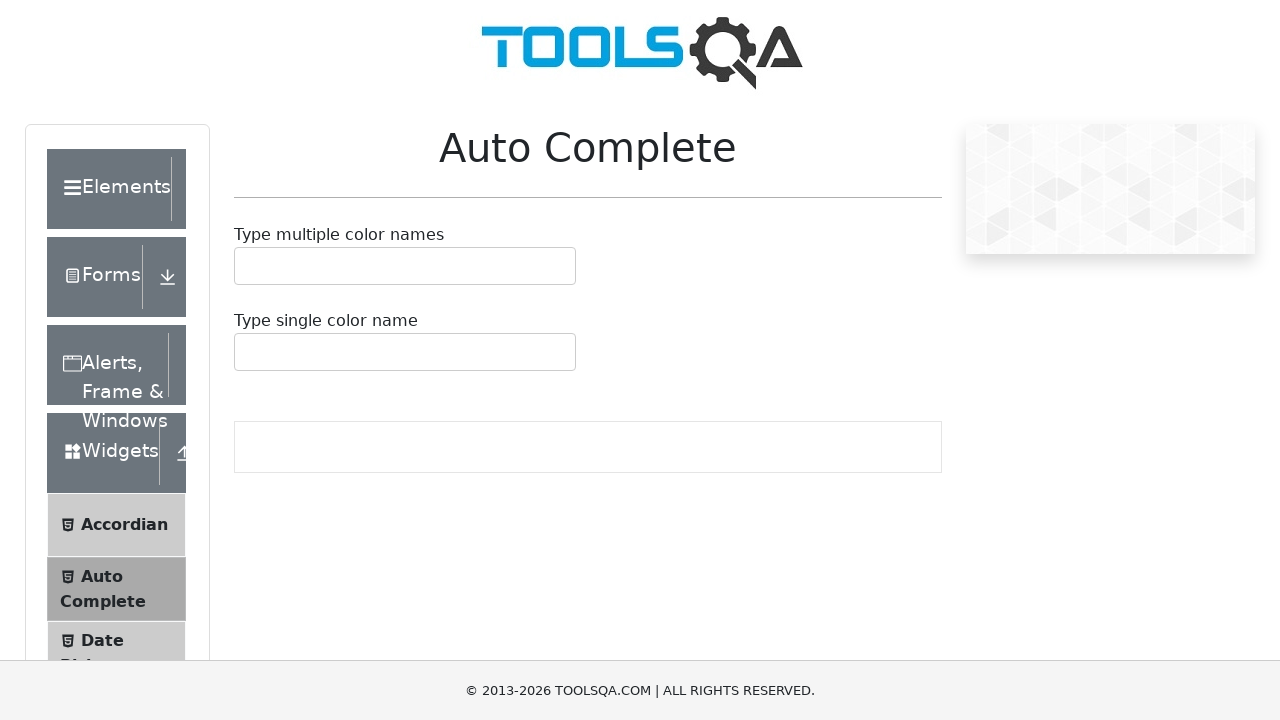

Waited 3 seconds for page to load
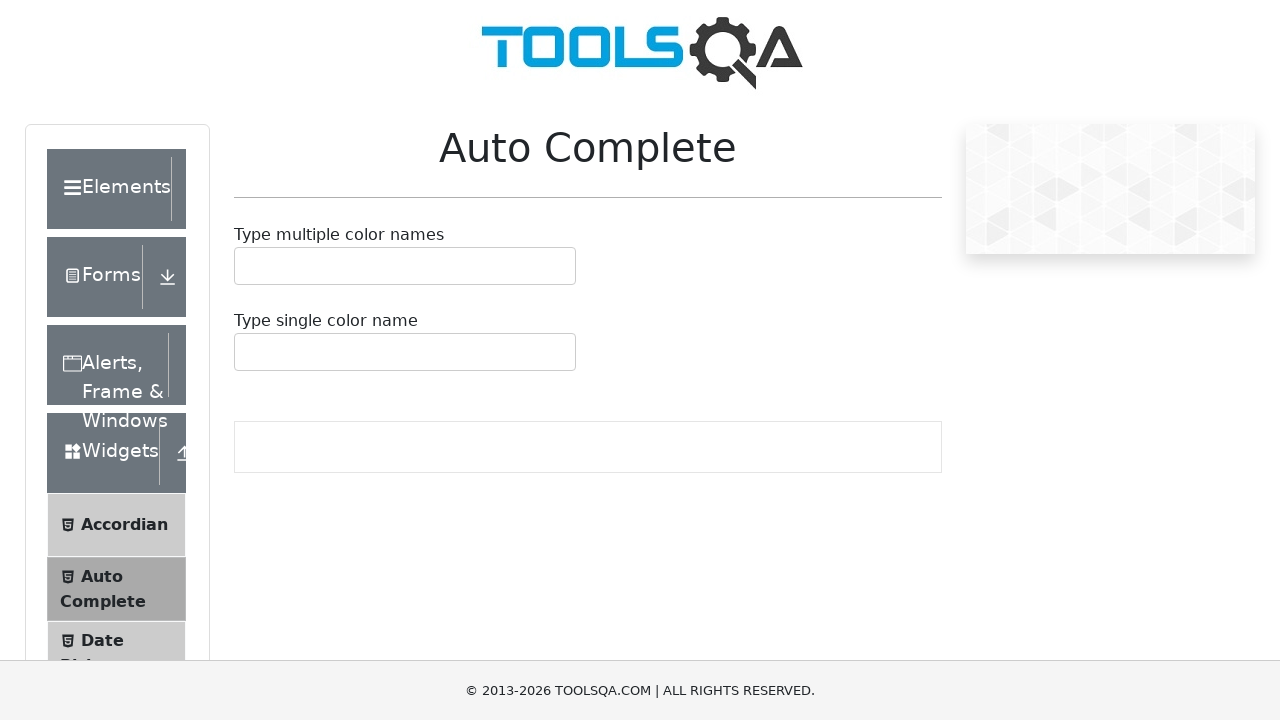

Located the autocomplete text box container
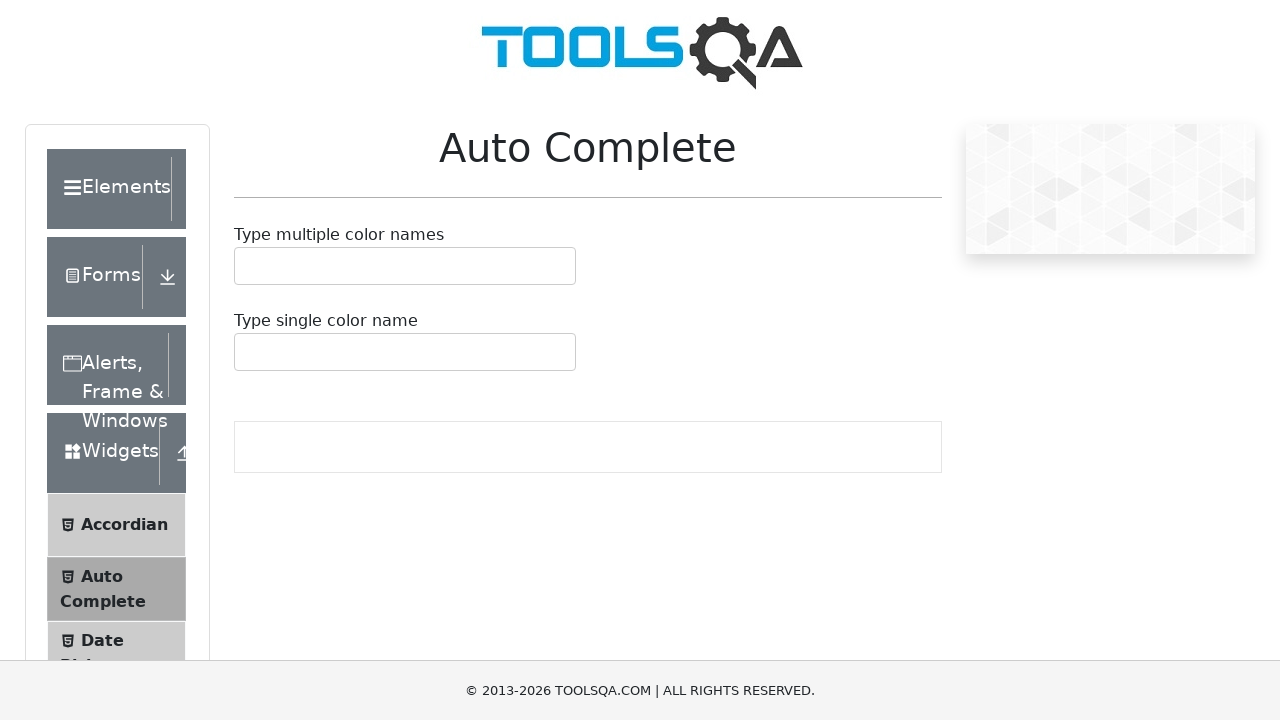

Clicked on the autocomplete text box to focus it at (405, 266) on #autoCompleteMultipleContainer
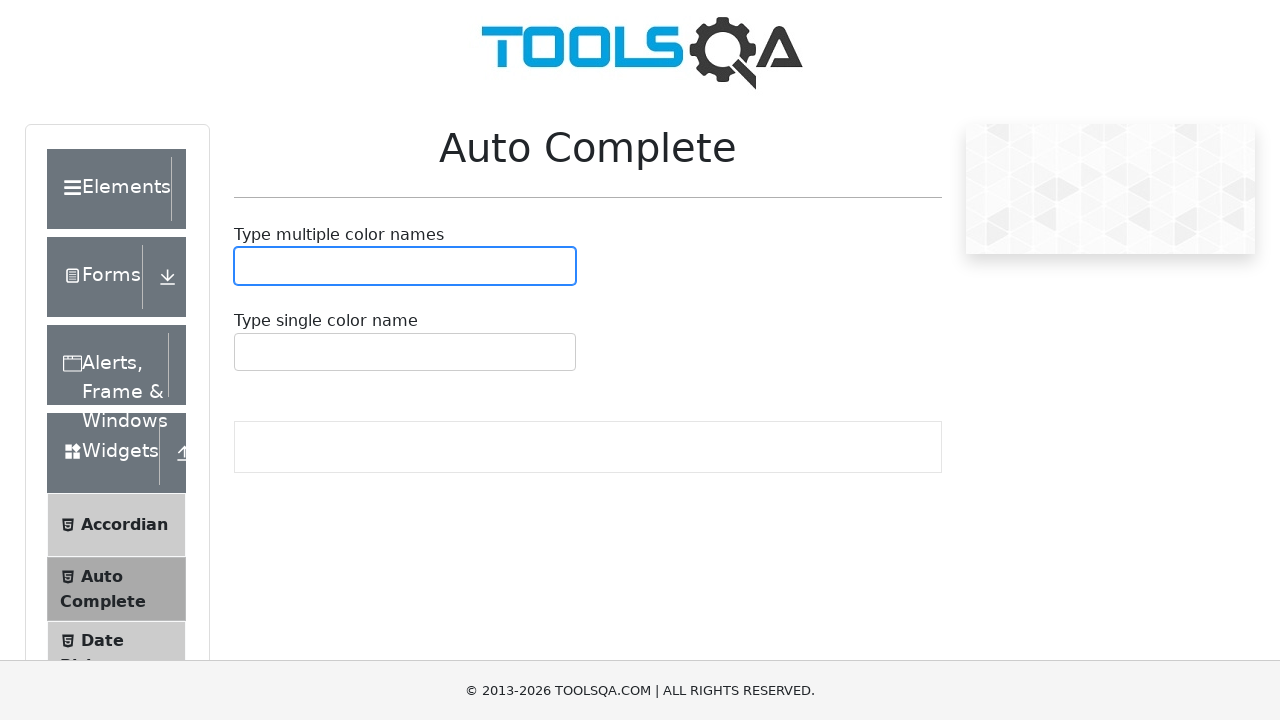

Pressed Shift key down to prepare for capital letter
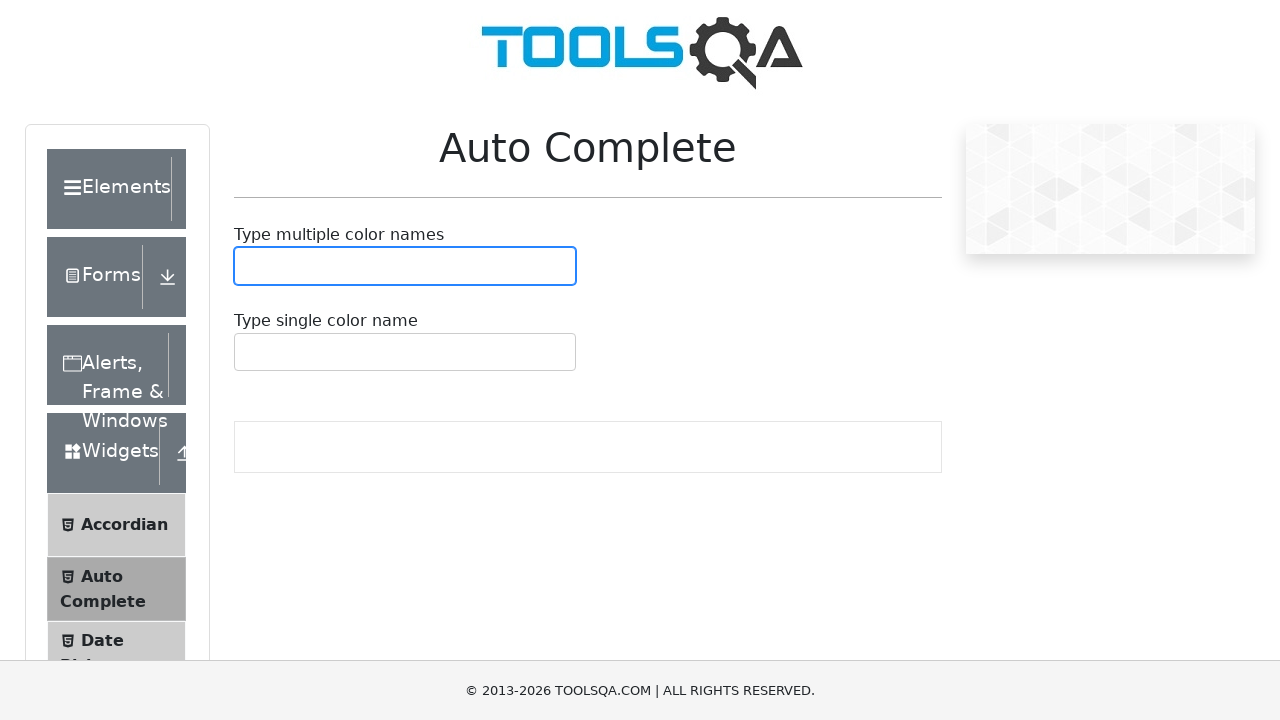

Typed capital 'K' with Shift modifier
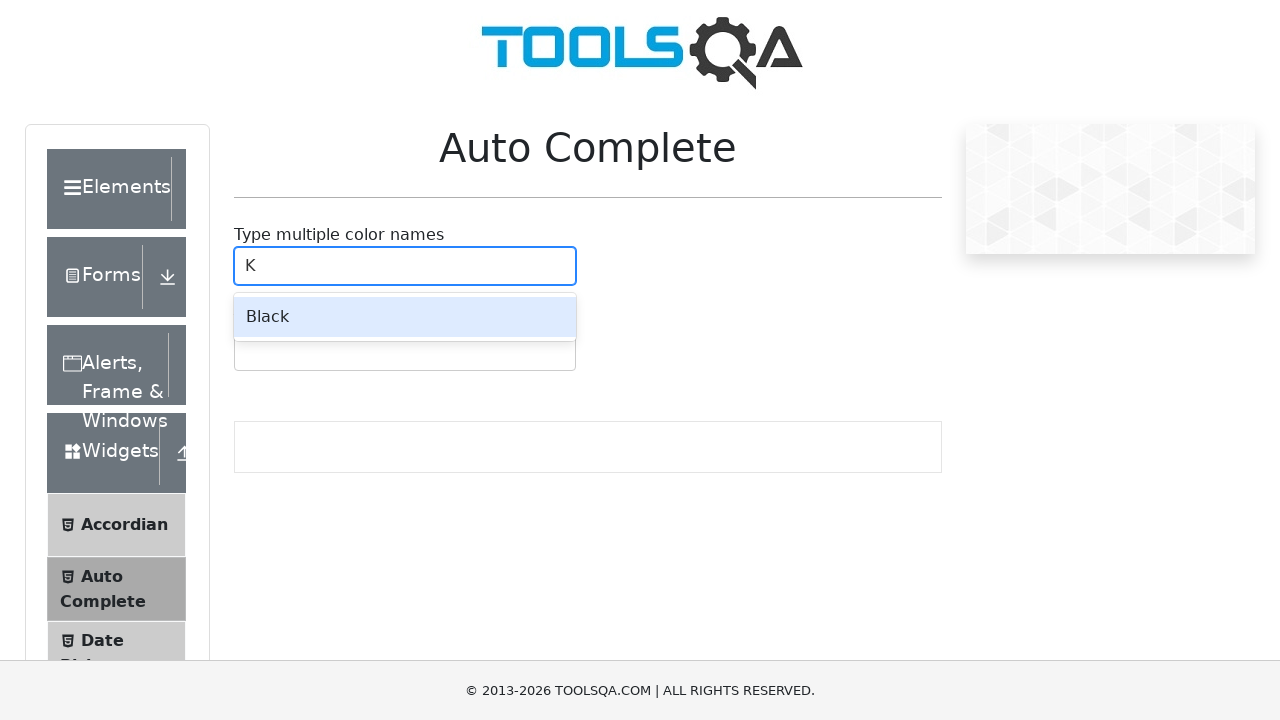

Released Shift key
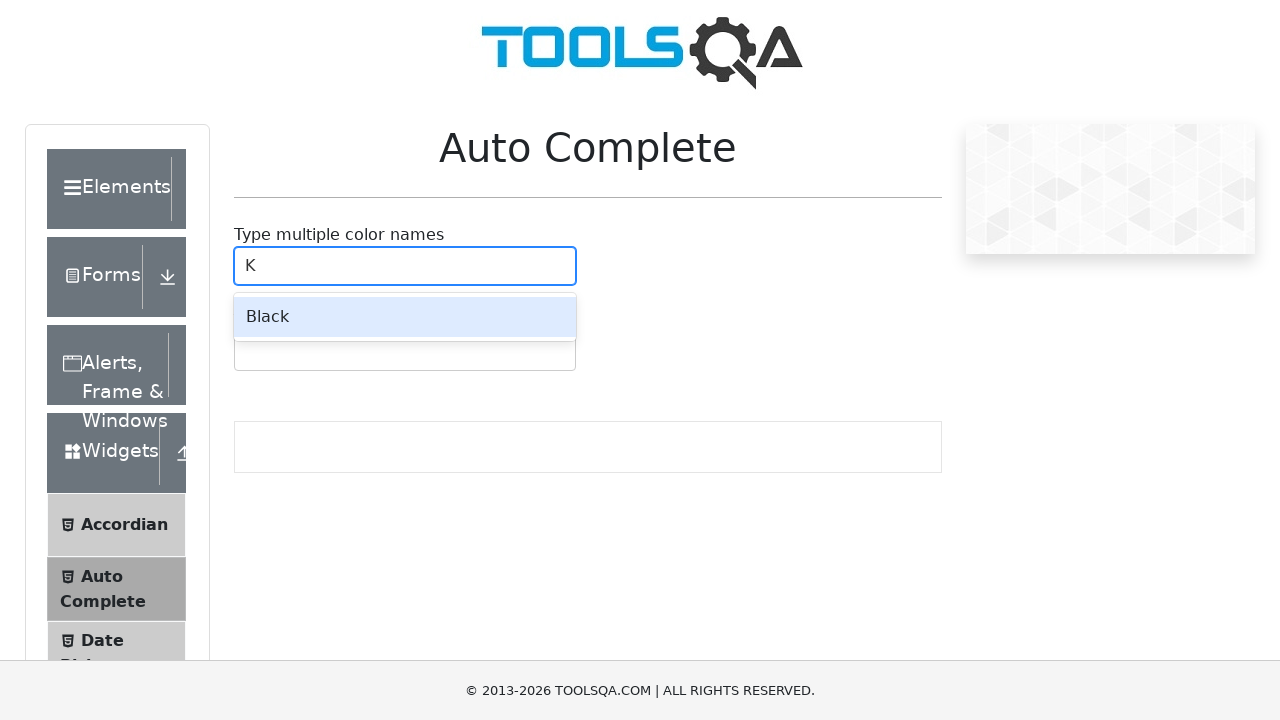

Typed 'erem' to complete 'Kerem' in the autocomplete field
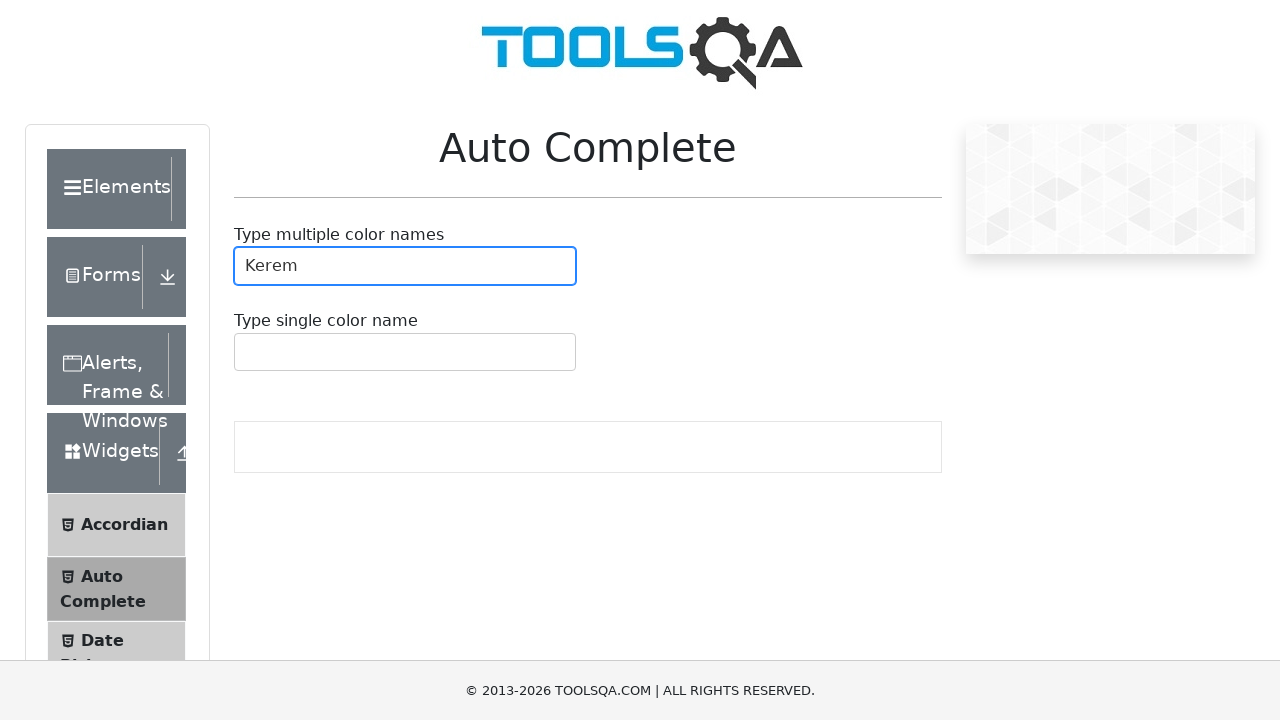

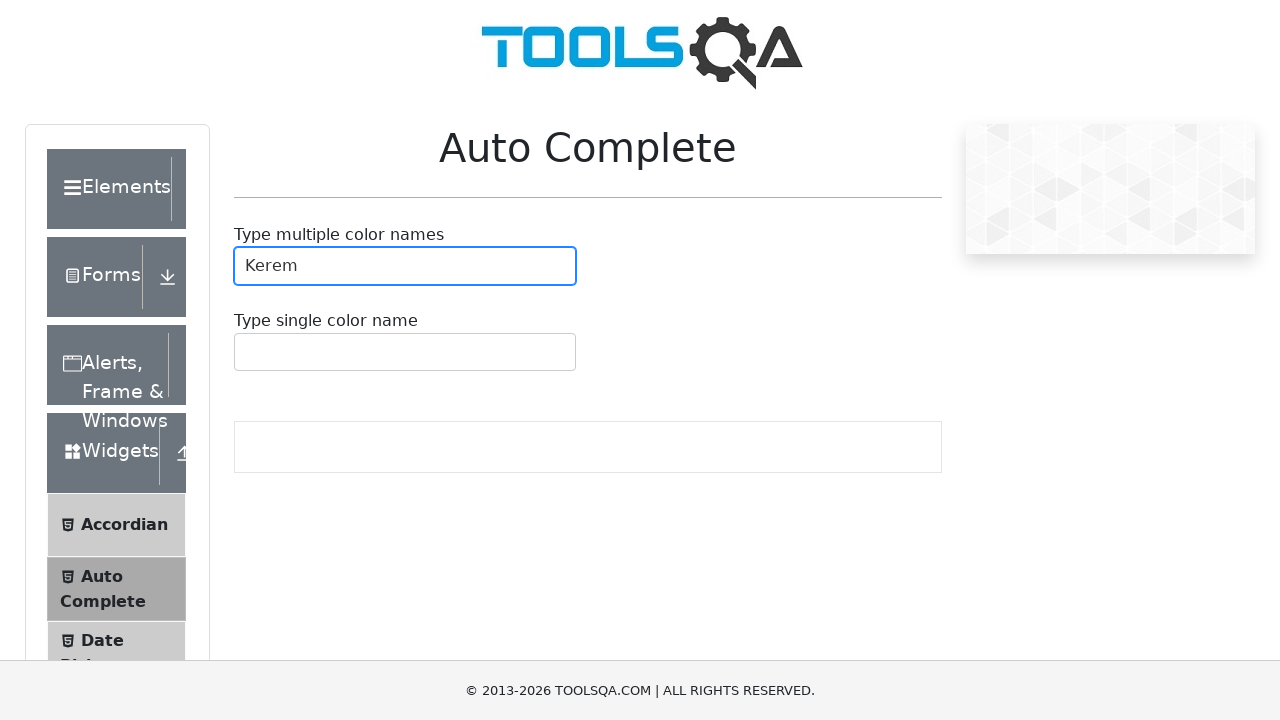